Tests a progress bar component by clicking the start button and waiting for the progress bar to reach 100%

Starting URL: https://demoqa.com/progress-bar

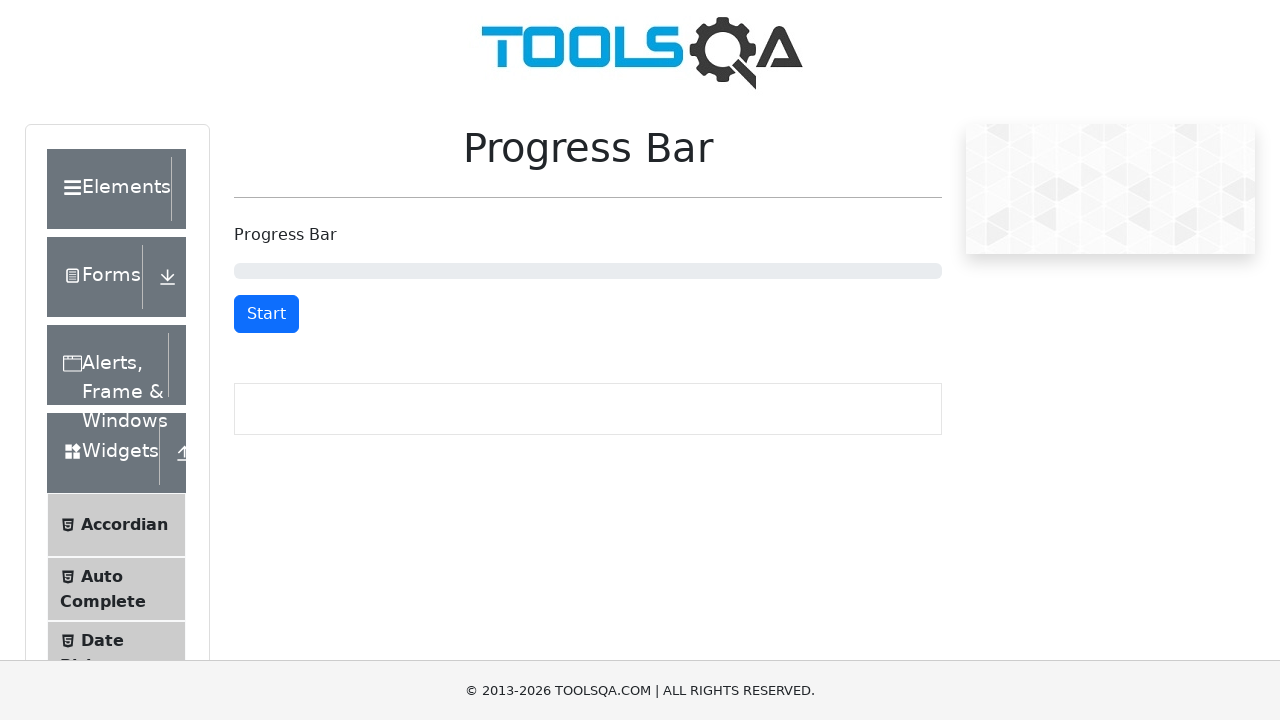

Clicked the start button to begin the progress bar at (266, 314) on #startStopButton
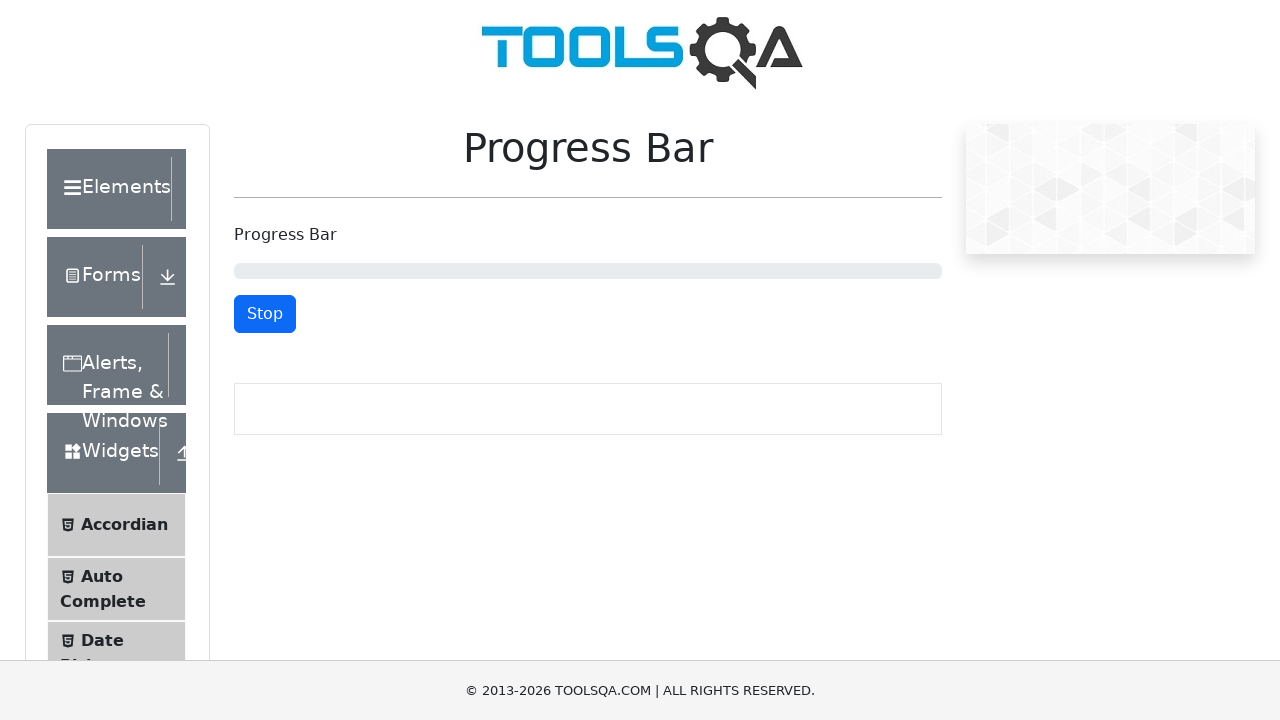

Progress bar reached 100%
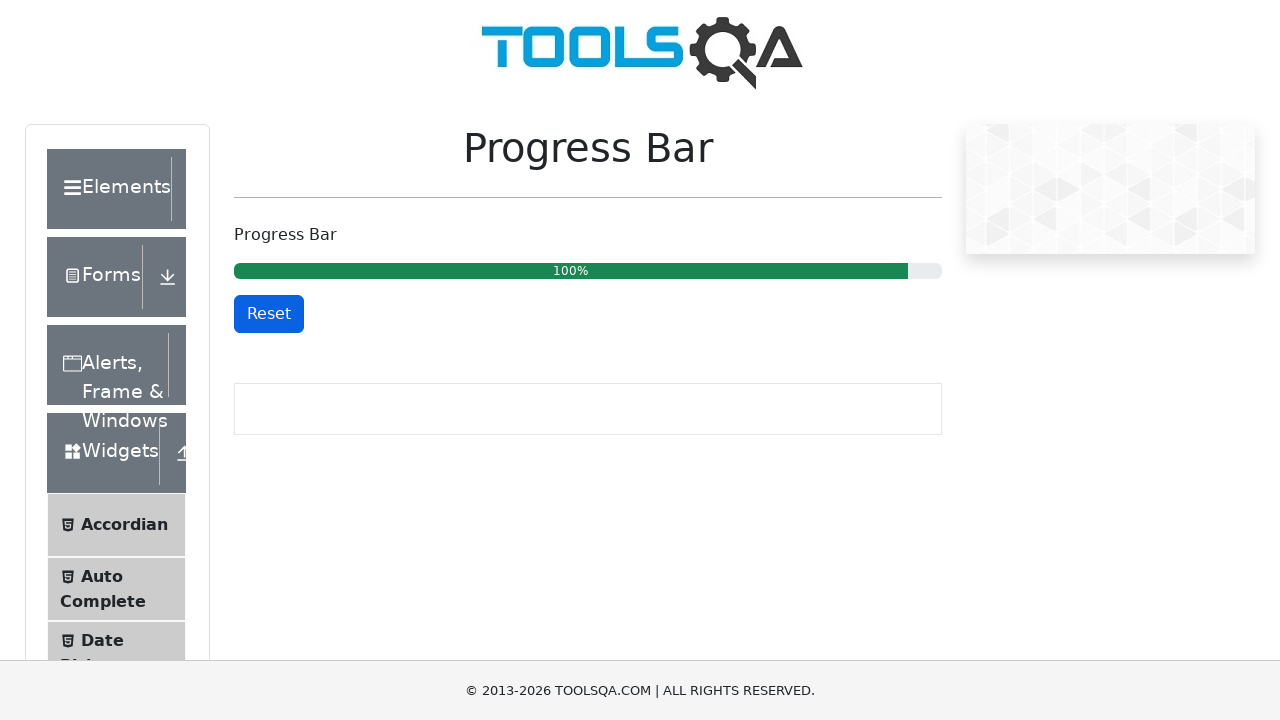

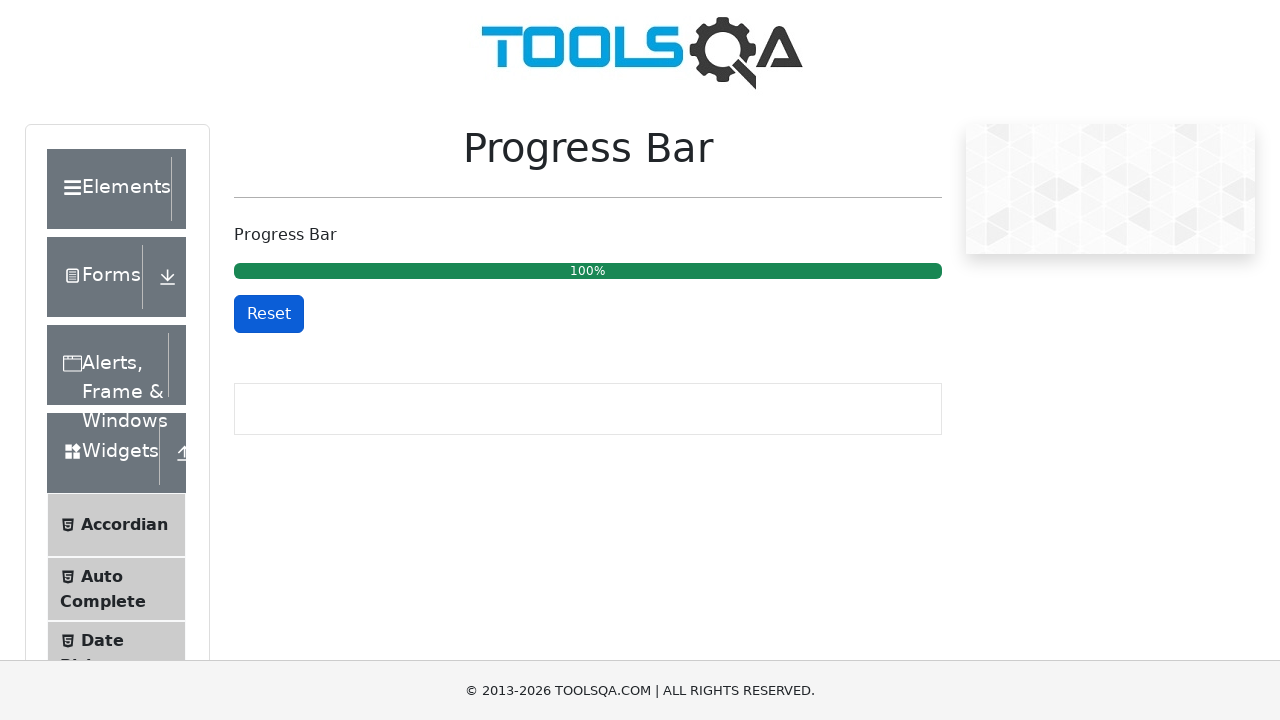